Tests drag and drop functionality on jQuery UI demo page by dragging an element and dropping it onto a target area

Starting URL: https://jqueryui.com/droppable/

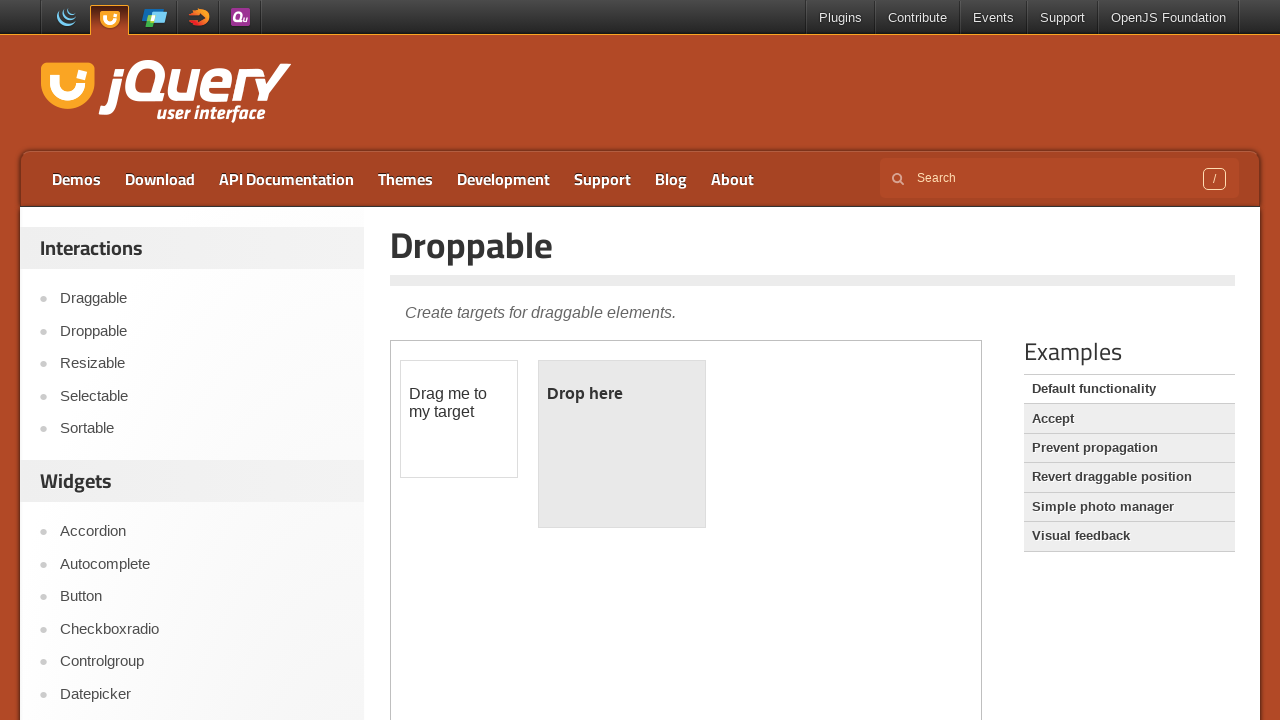

Located the iframe containing the drag and drop demo
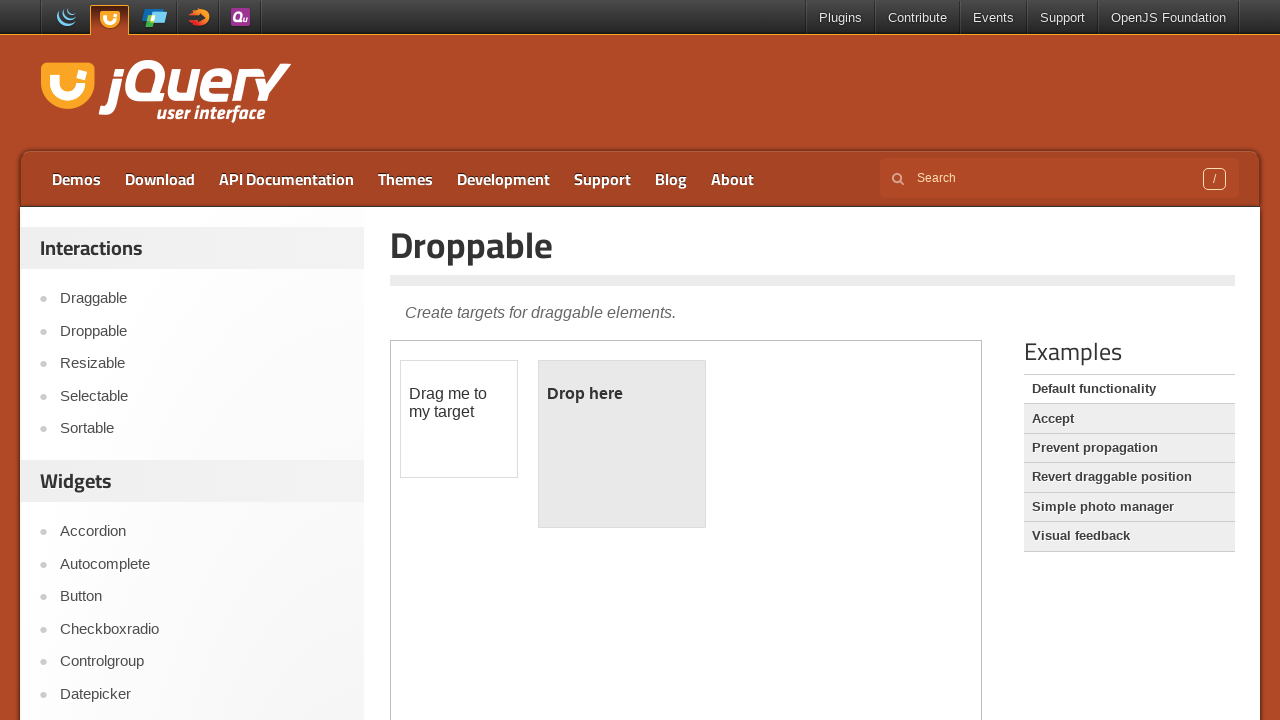

Located the draggable element 'Drag me to my target'
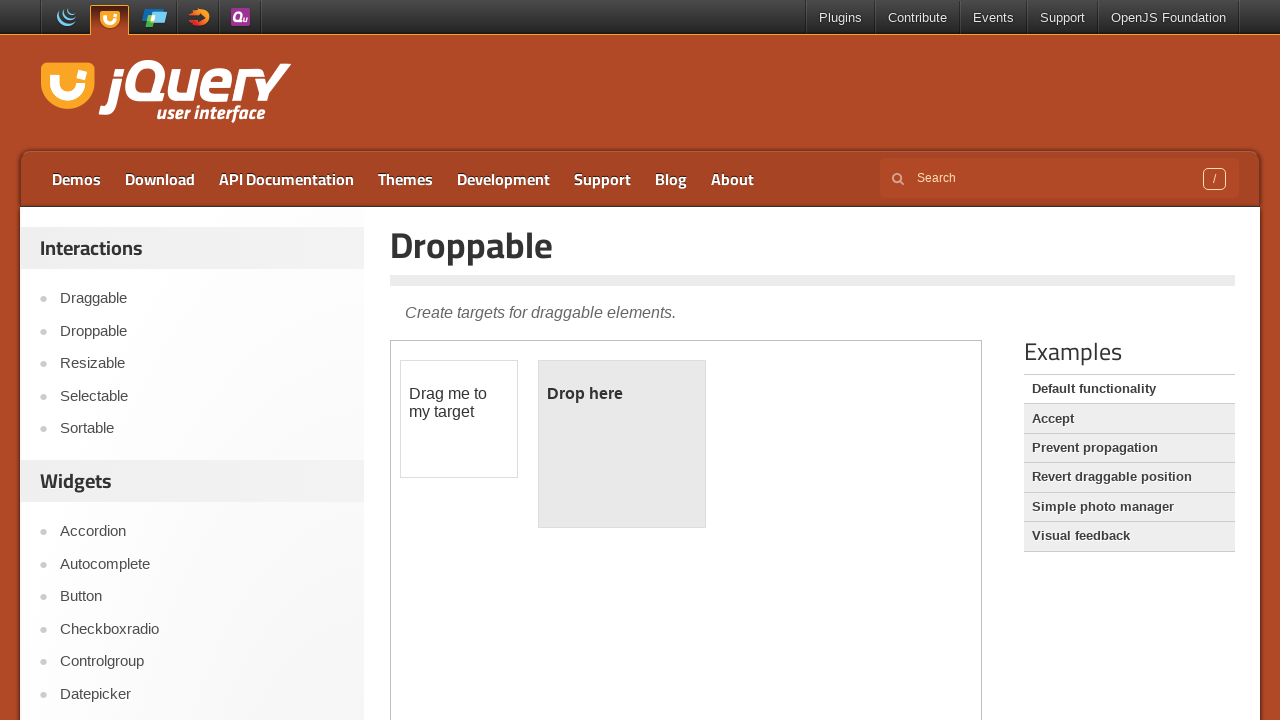

Located the droppable target element 'Drop here'
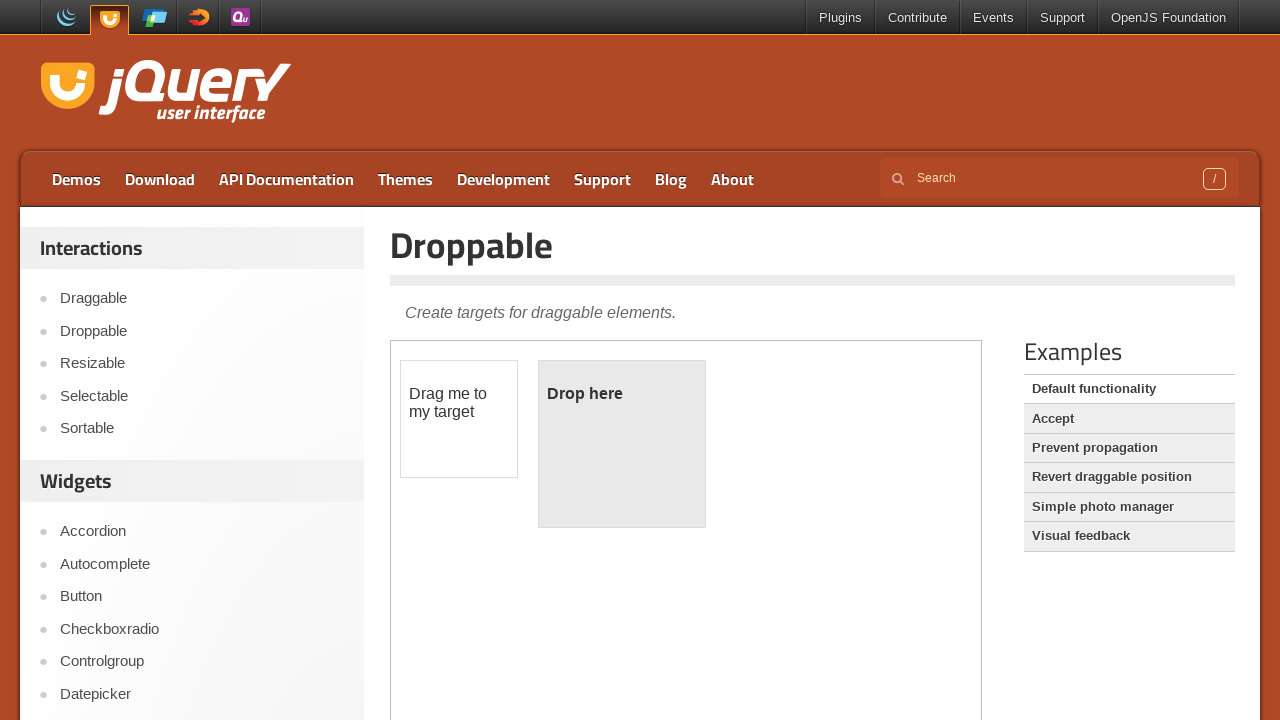

Dragged 'Drag me to my target' element onto 'Drop here' target at (622, 394)
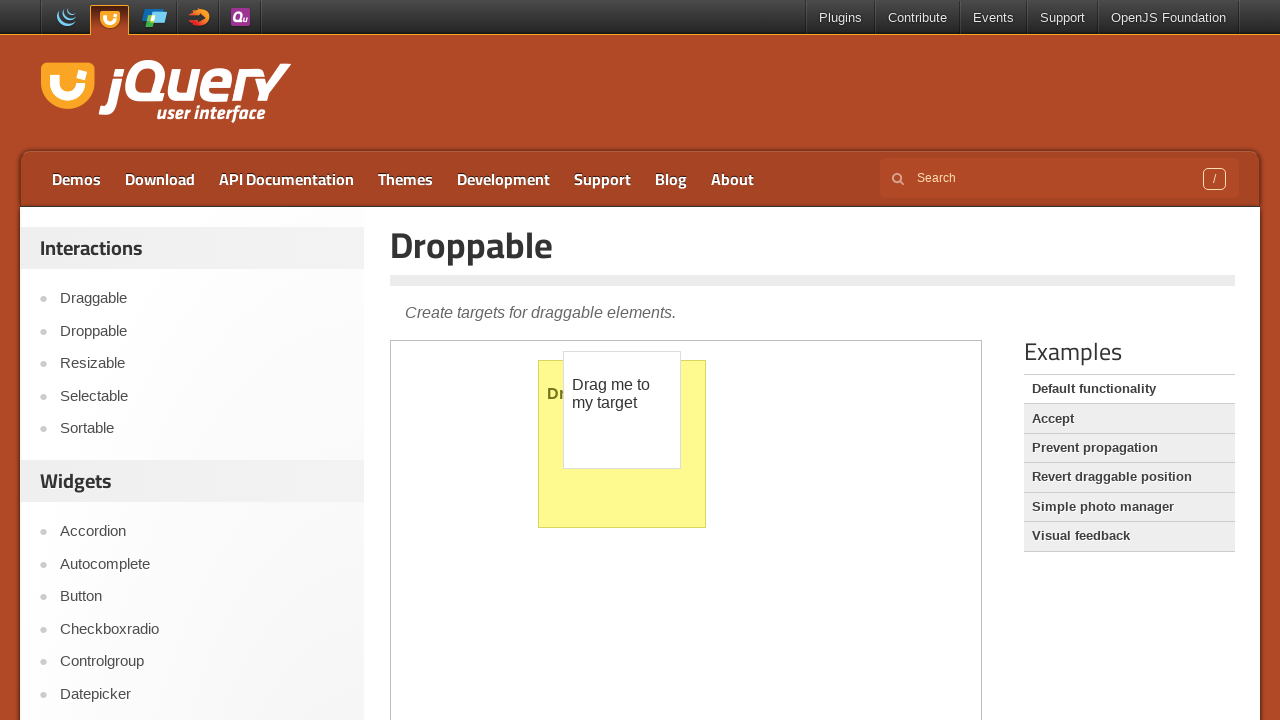

Waited 2 seconds to observe the drag and drop result
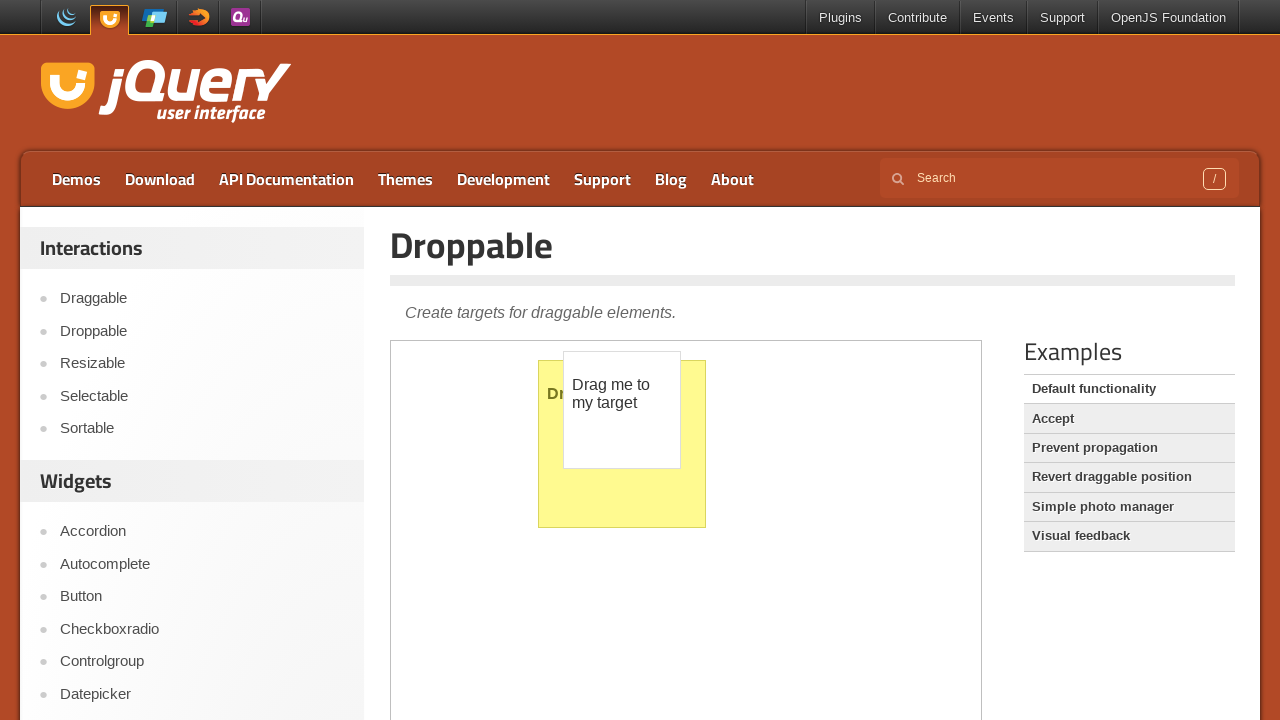

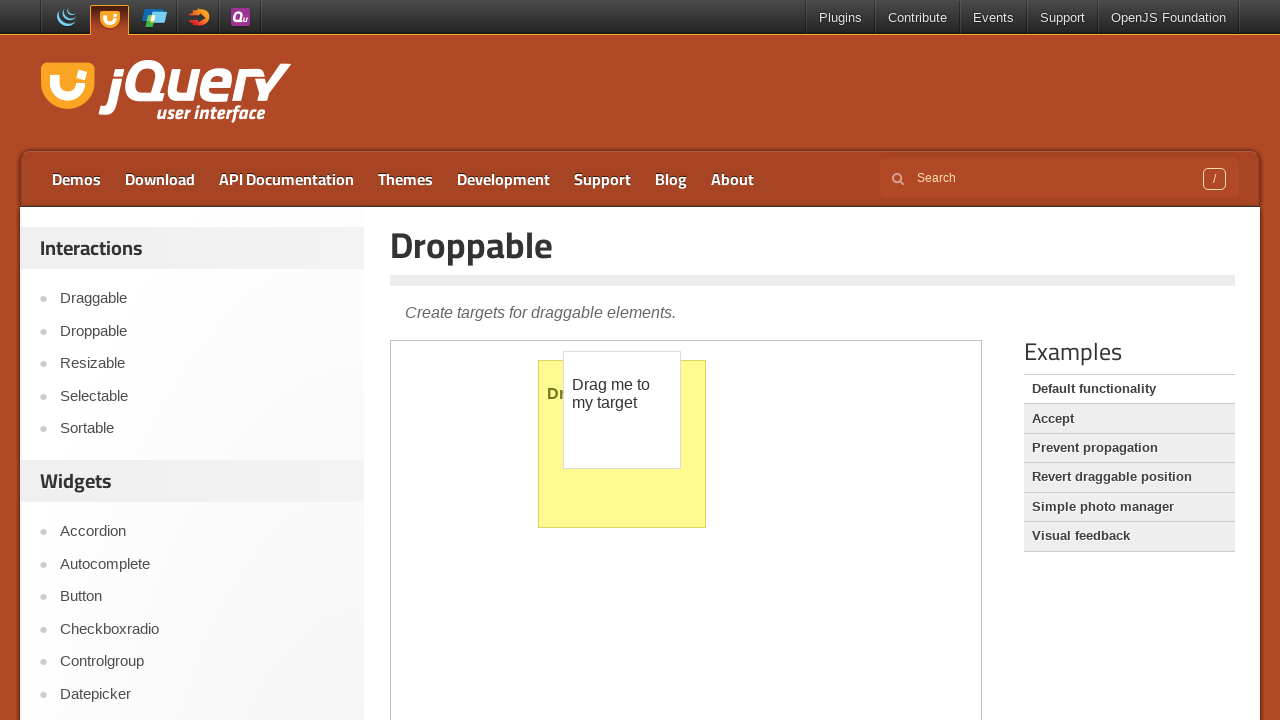